Tests drag and drop functionality by dragging an image element into a target box

Starting URL: https://formy-project.herokuapp.com/dragdrop

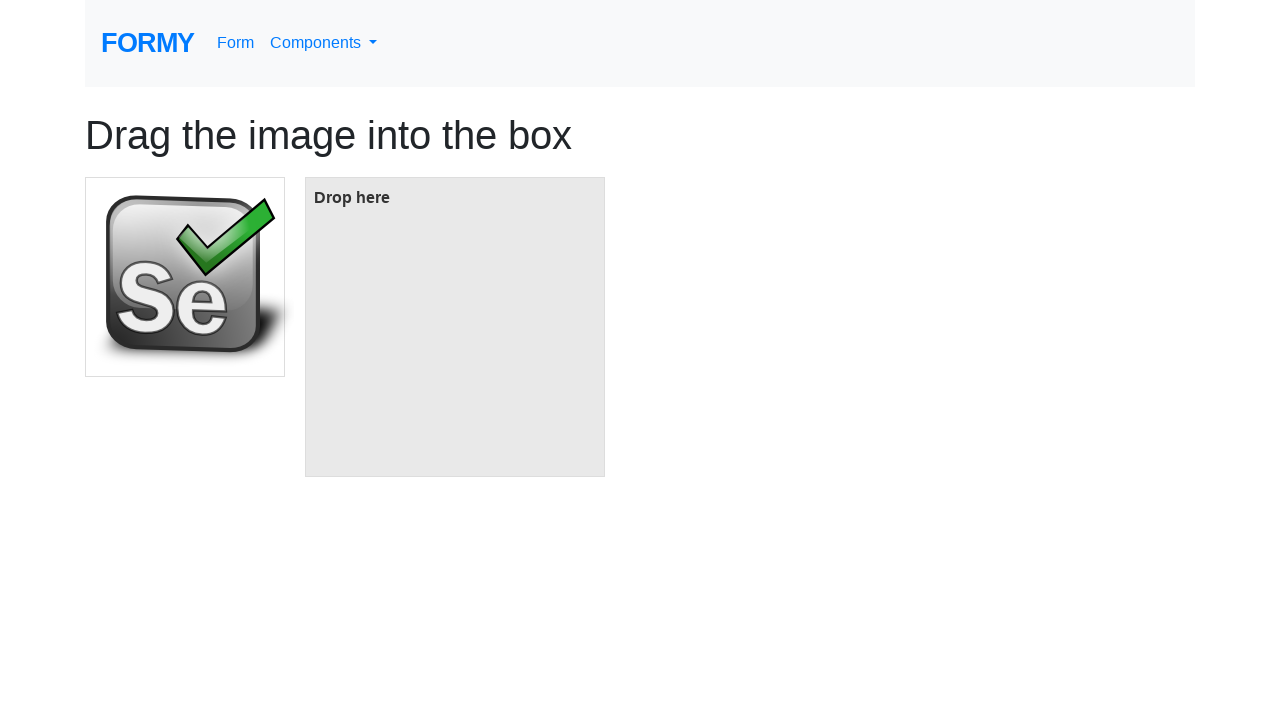

Located the image element to be dragged
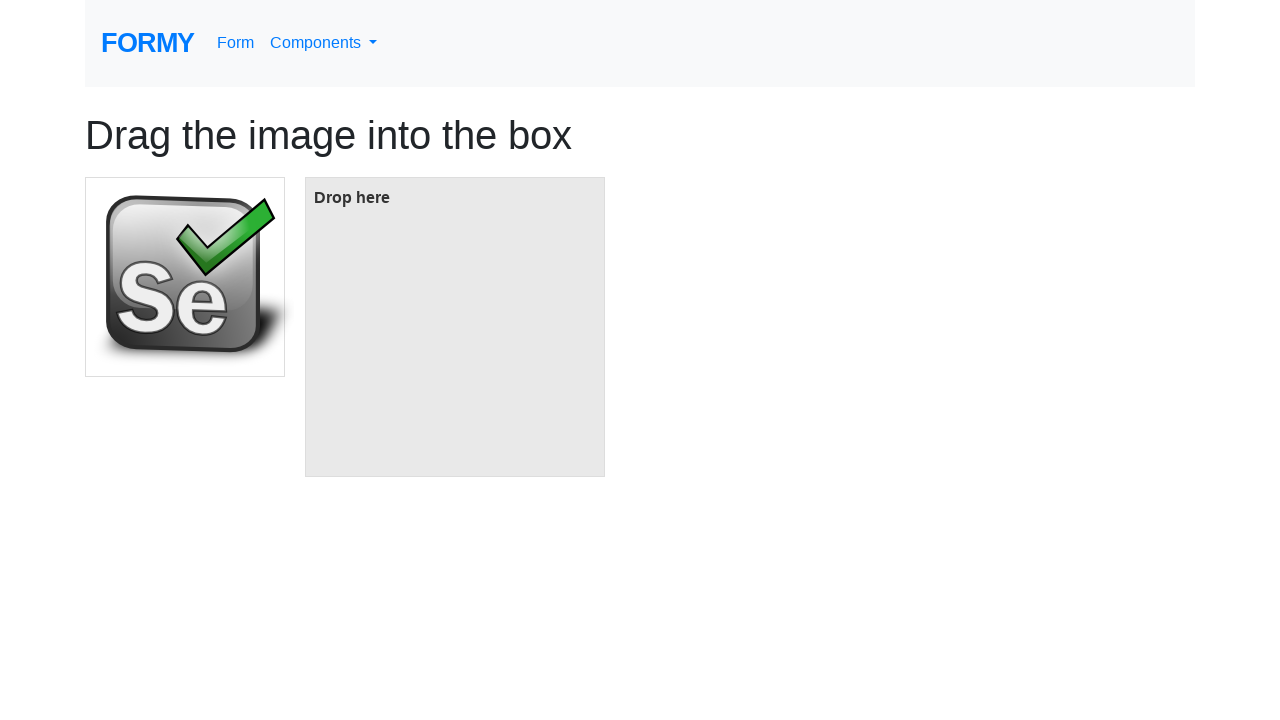

Located the target box for drop destination
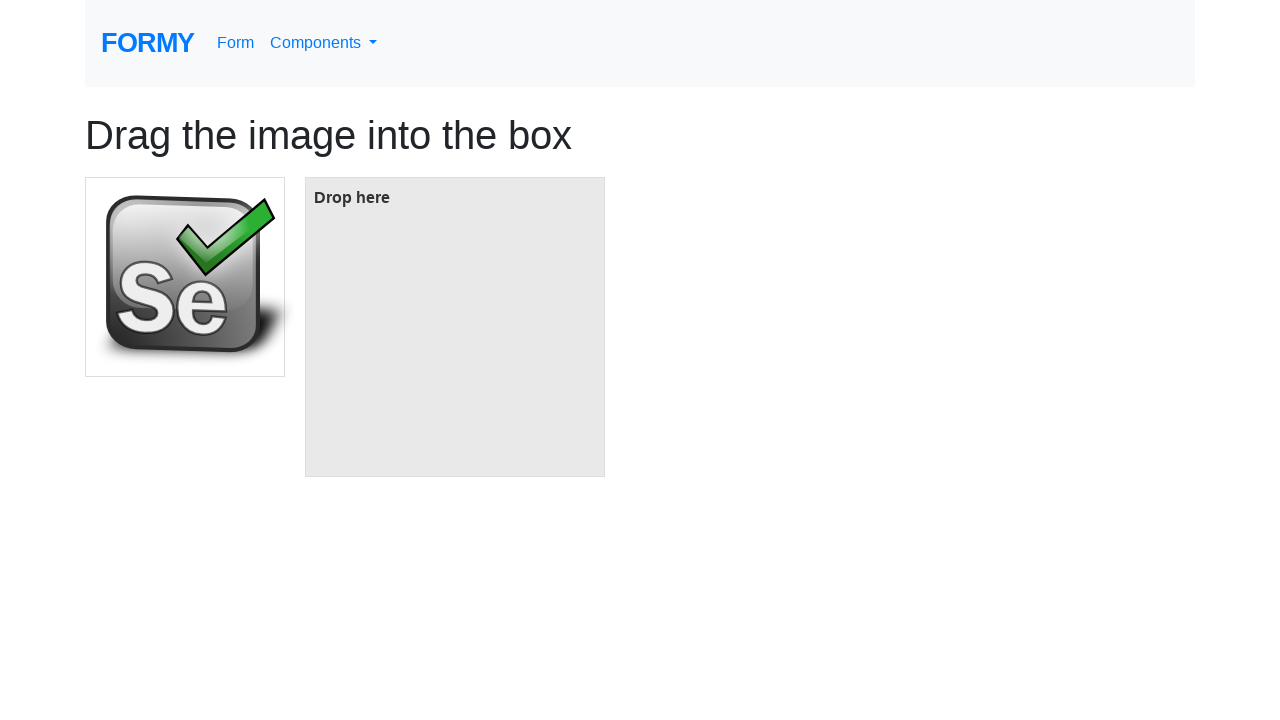

Dragged image element into target box at (455, 327)
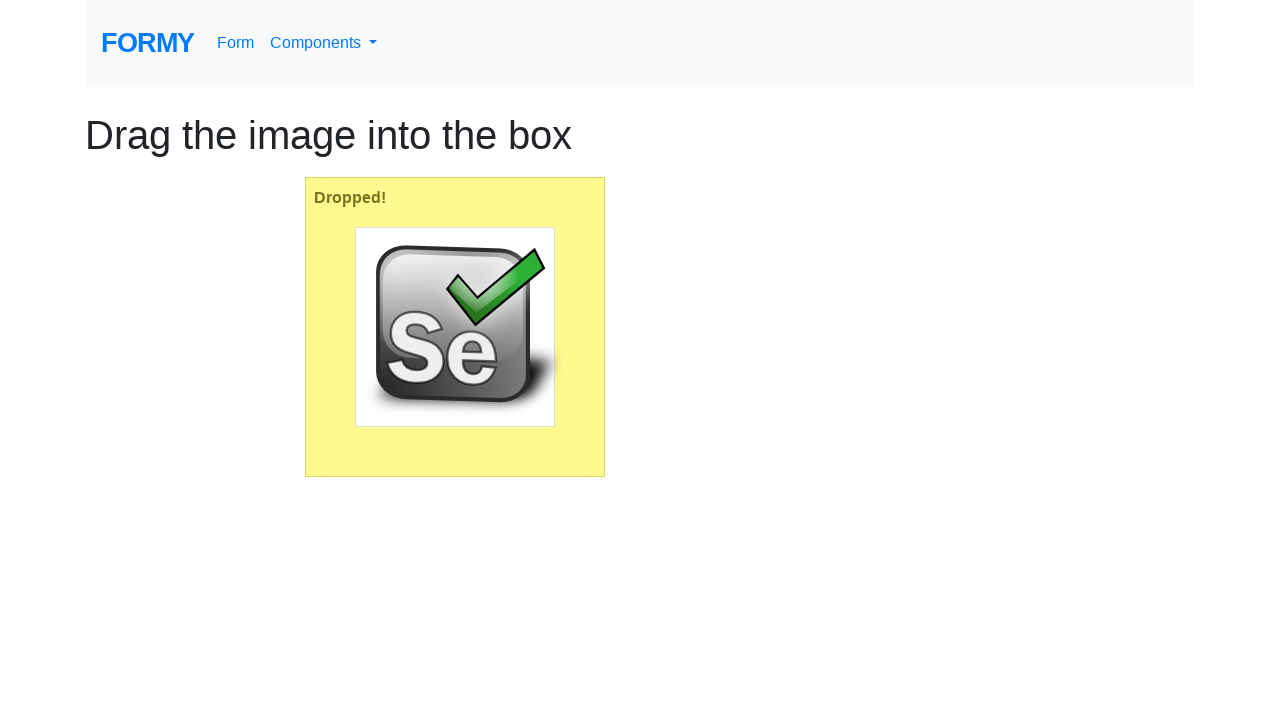

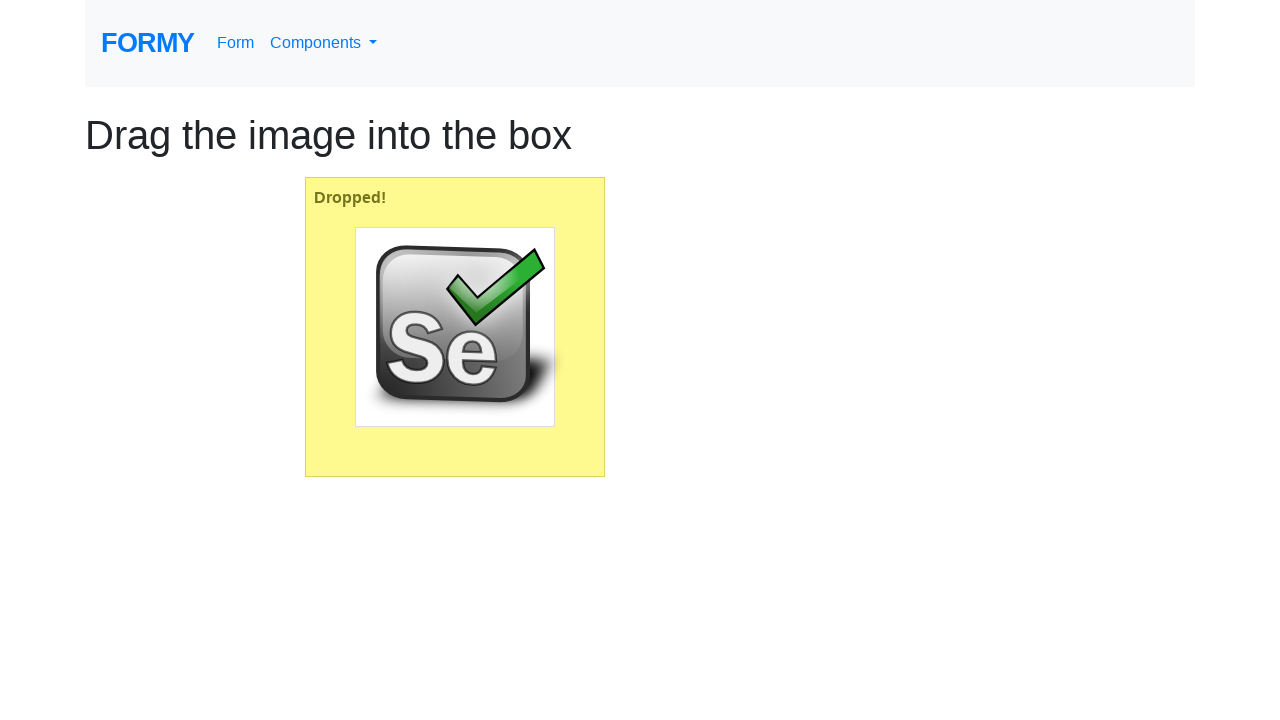